Navigates to 591 Taiwan real estate marketplace, dismisses a guide popup if present, applies a district filter to select a specific area, and scrolls through the listing results to load more content.

Starting URL: https://market.591.com.tw/list?regionId=3&postType=2,8

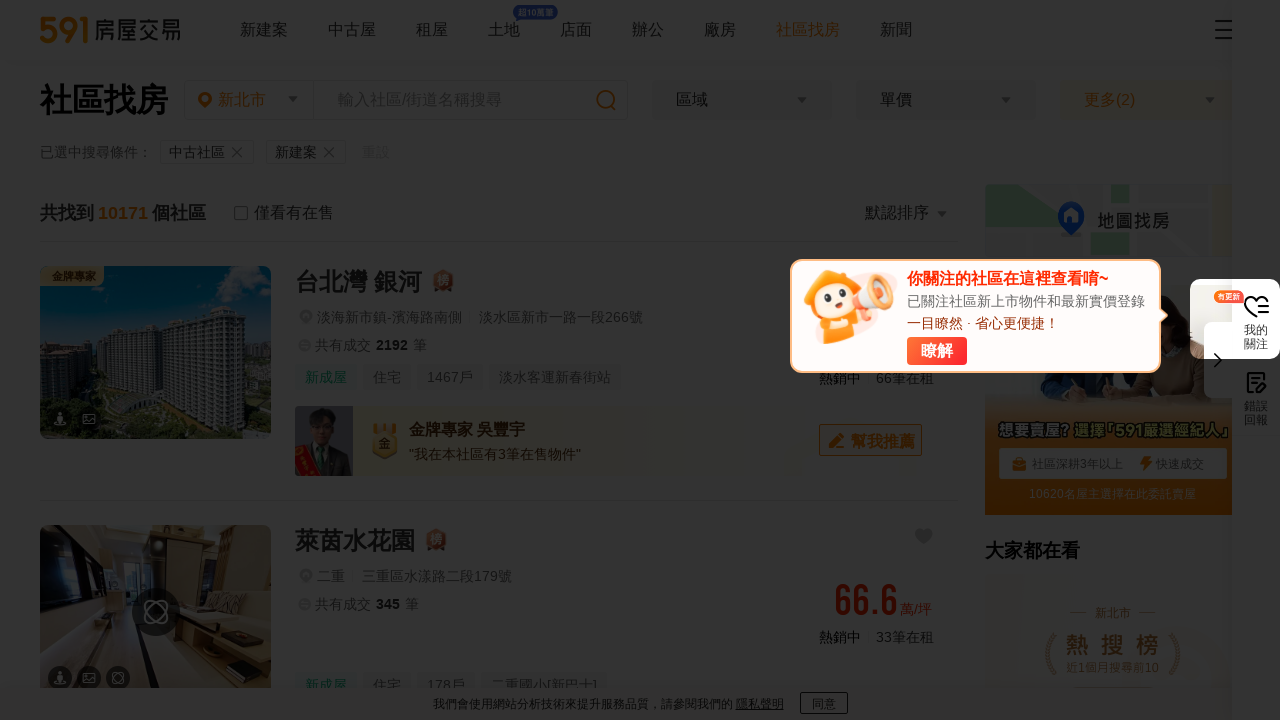

Waited for page to load (networkidle state)
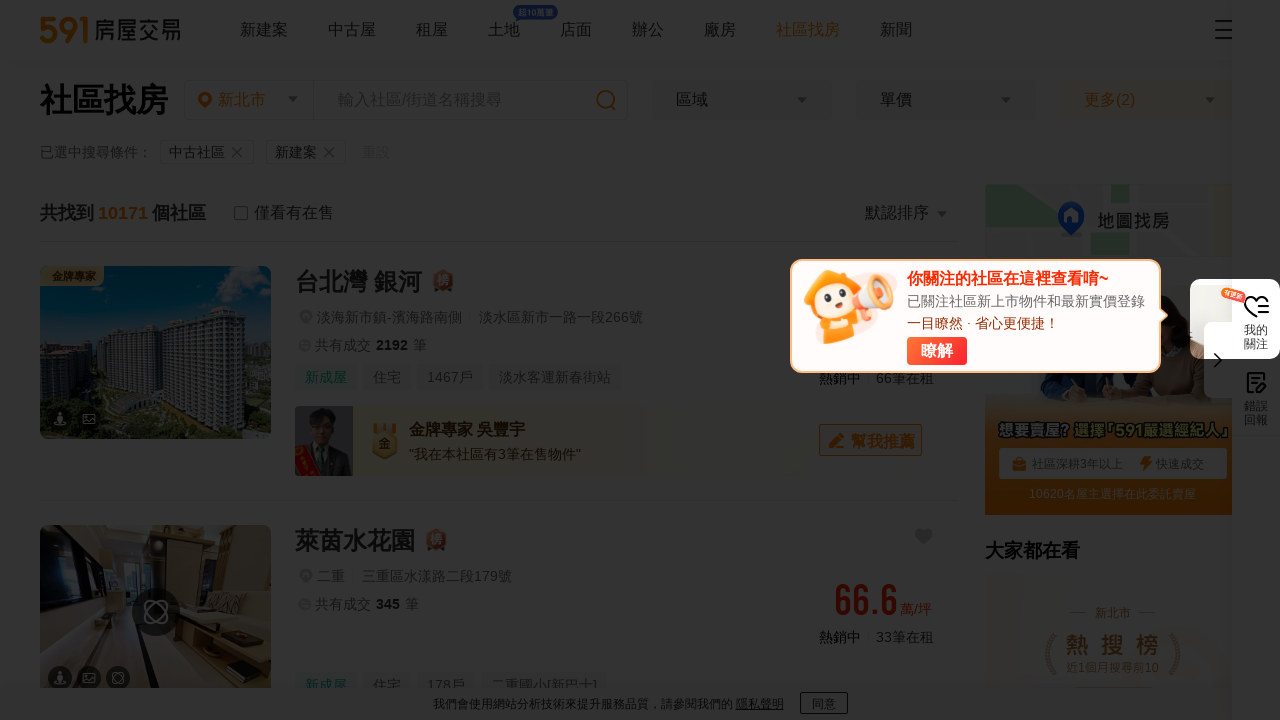

Dismissed the guide popup at (937, 351) on button.guide-button
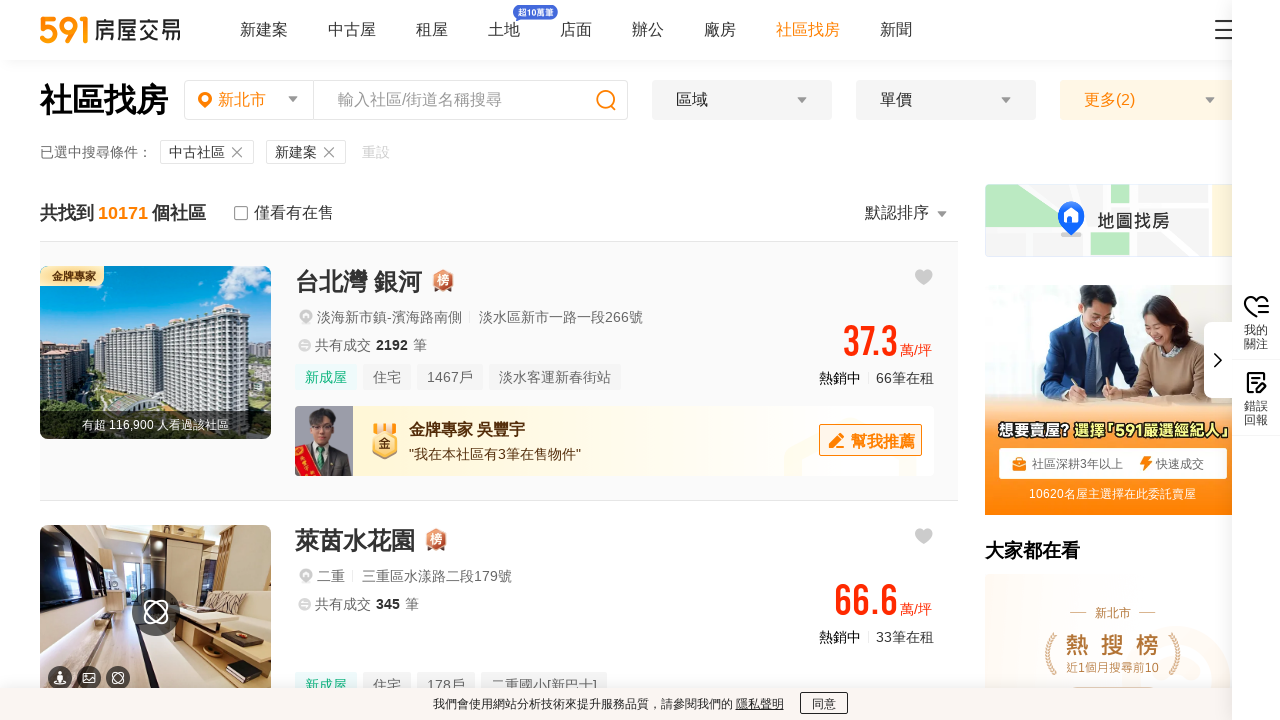

Waited for animations to complete
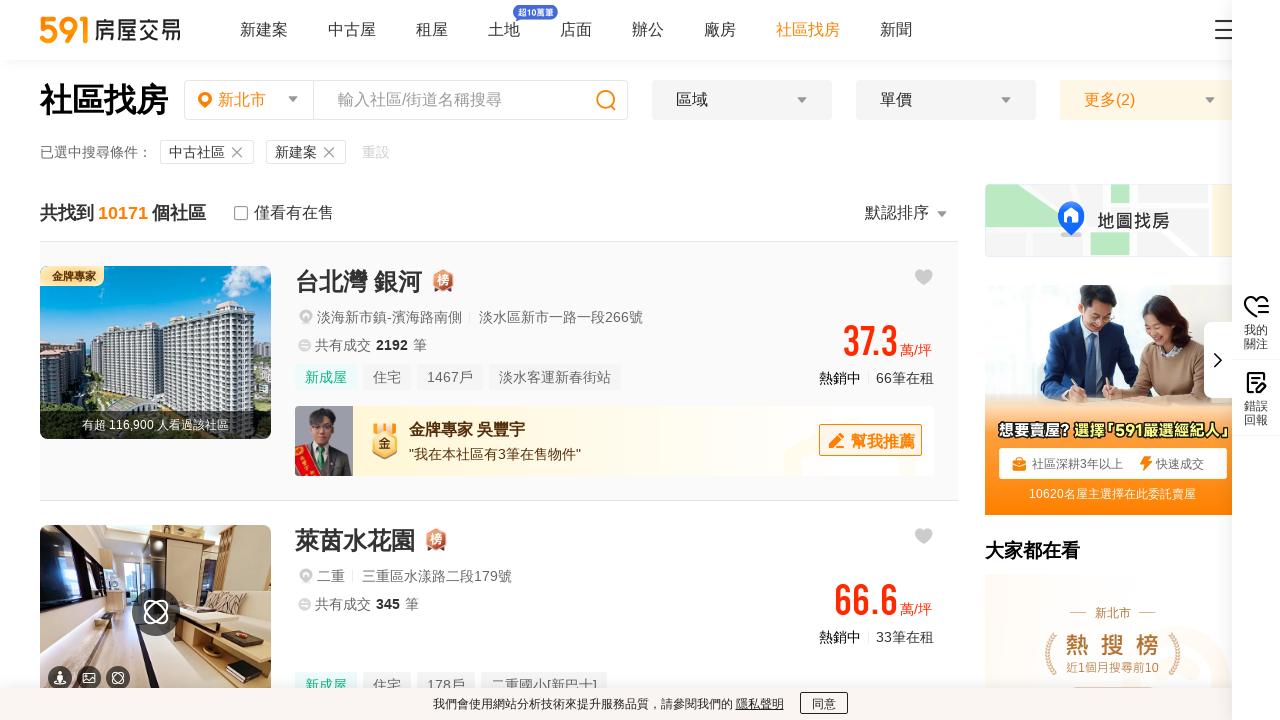

Clicked on the dropdown to open area filter at (742, 100) on .t5-dropdown-select
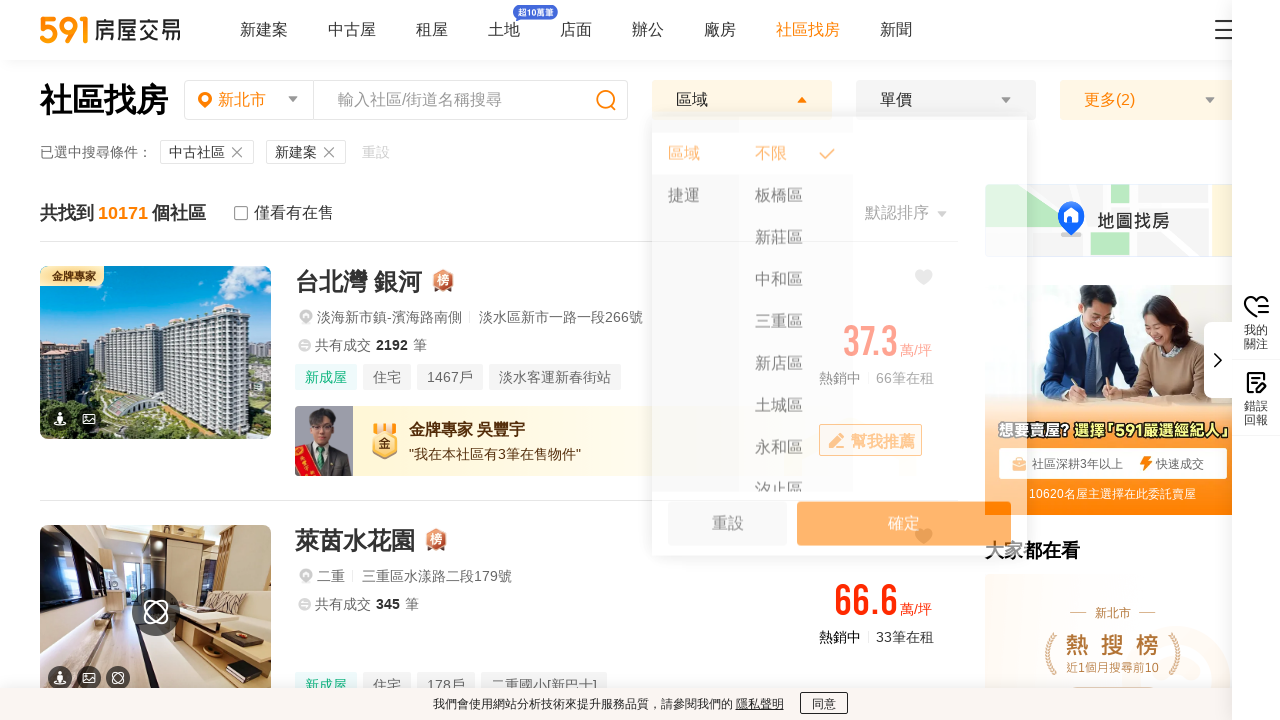

Selected district filter for 永和 (Yonghe) at (796, 456) on #areaFilterItemEle17
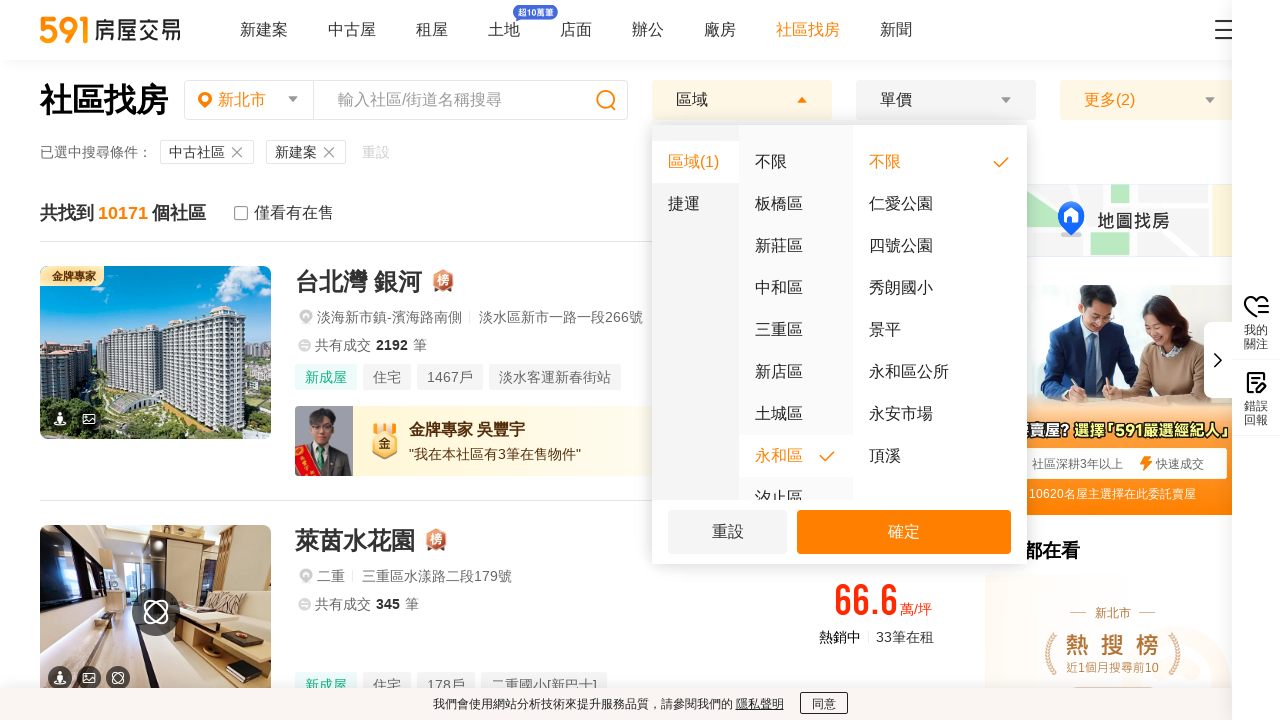

Clicked confirm button to apply district filter at (904, 532) on section.grid-filter-btn button >> nth=1
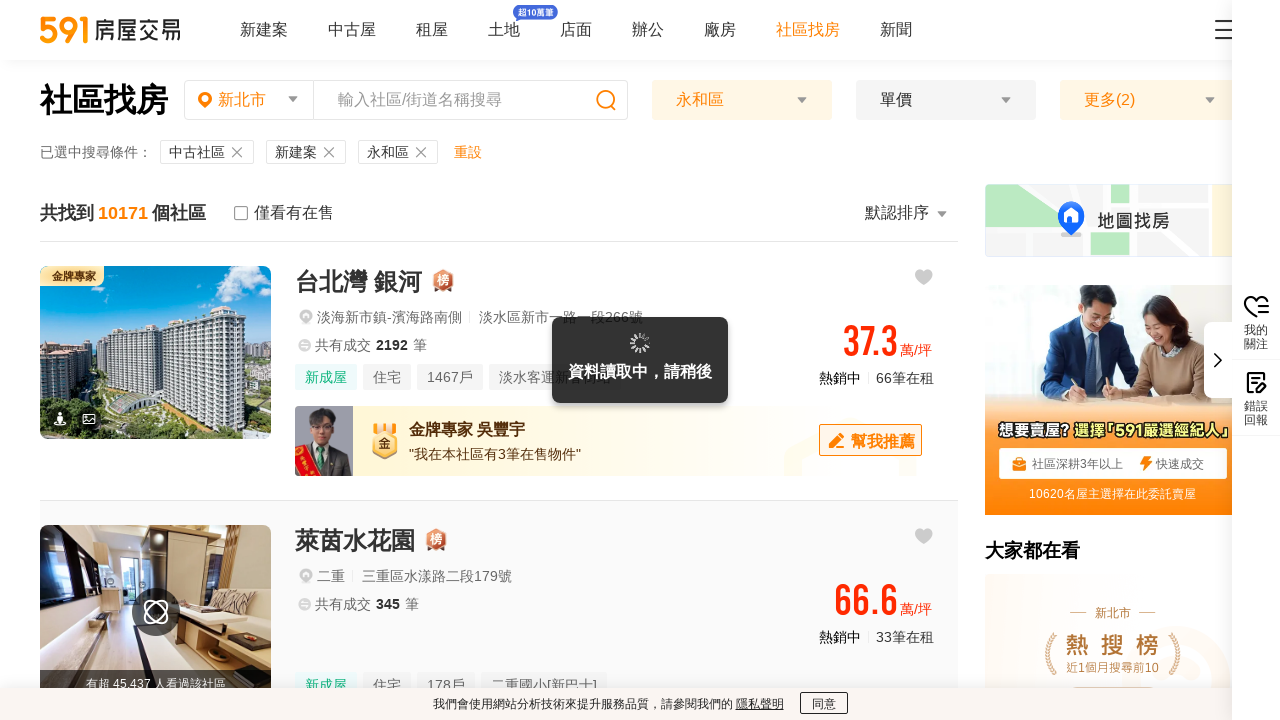

Waited for filtered results to load
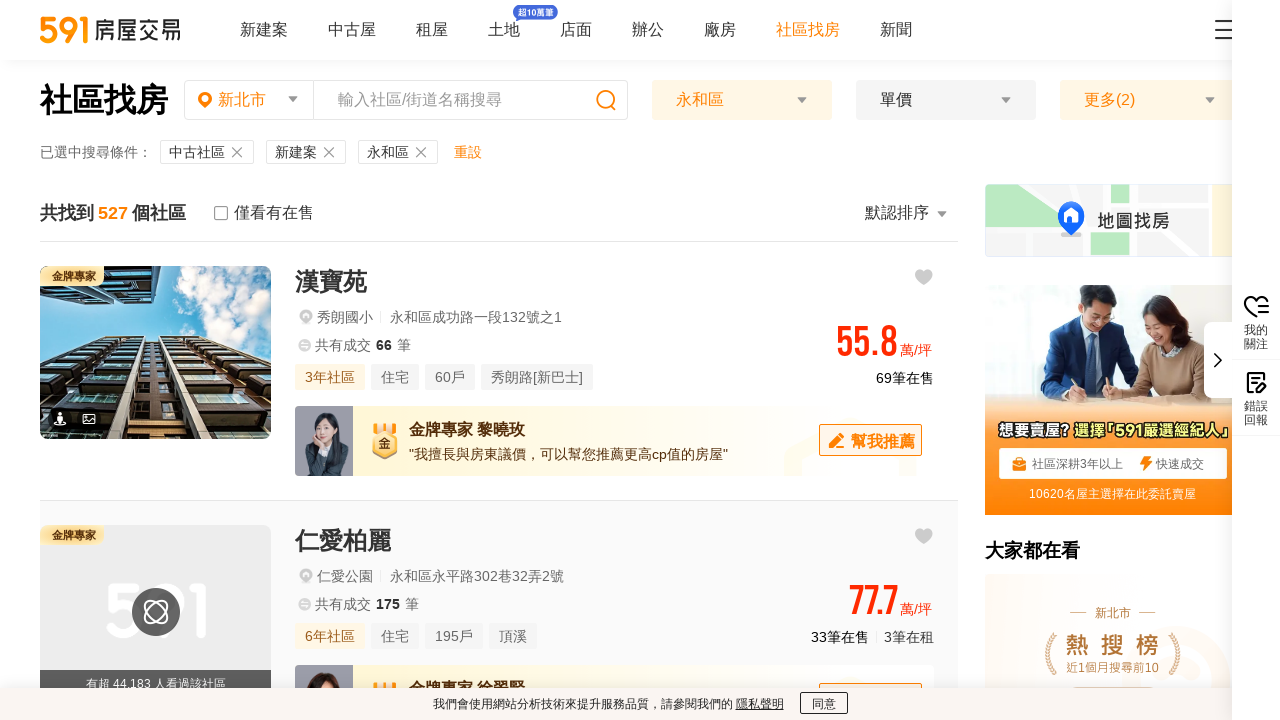

Scrolled to bottom of page (scroll iteration 1/3)
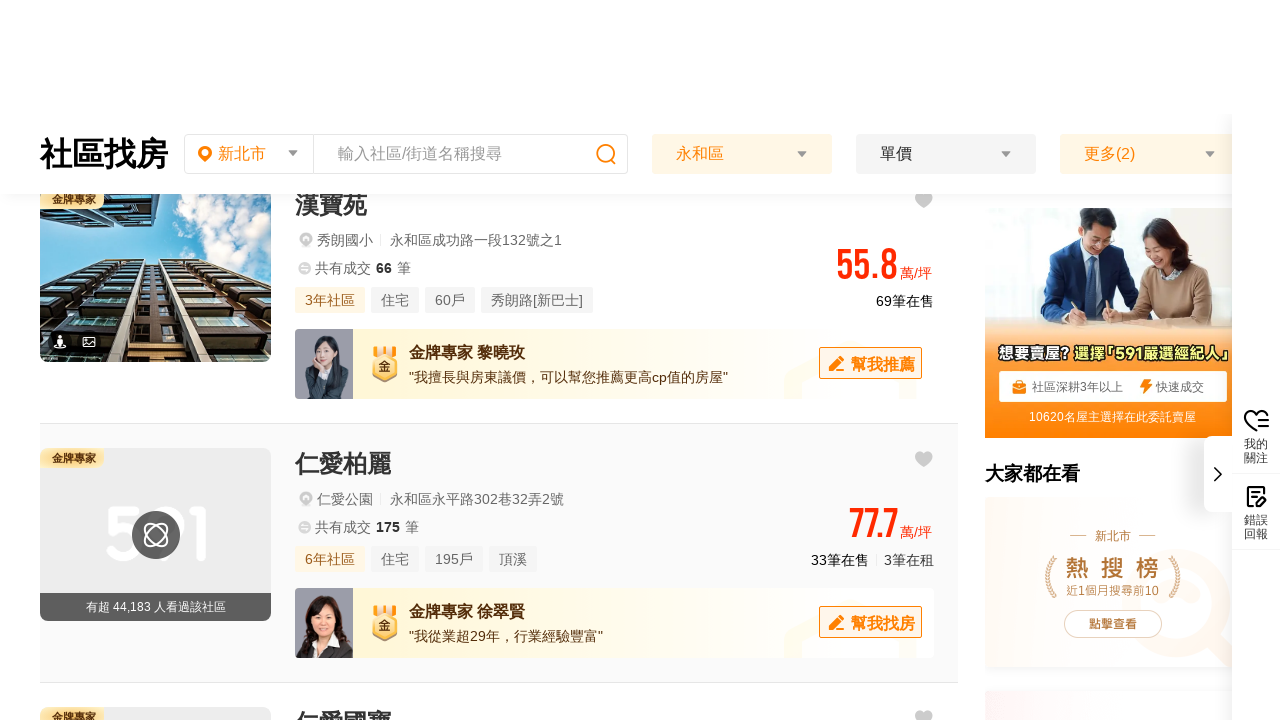

Waited for new content to load after scroll (iteration 1/3)
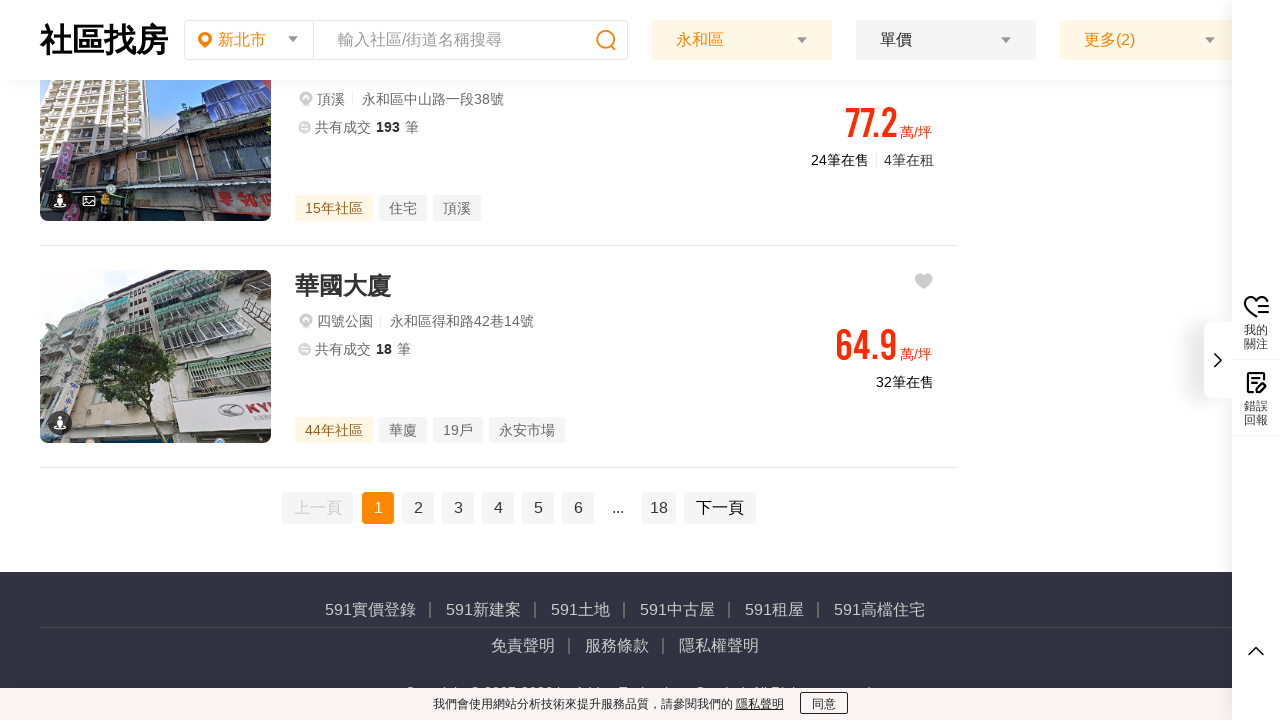

Scrolled to bottom of page (scroll iteration 2/3)
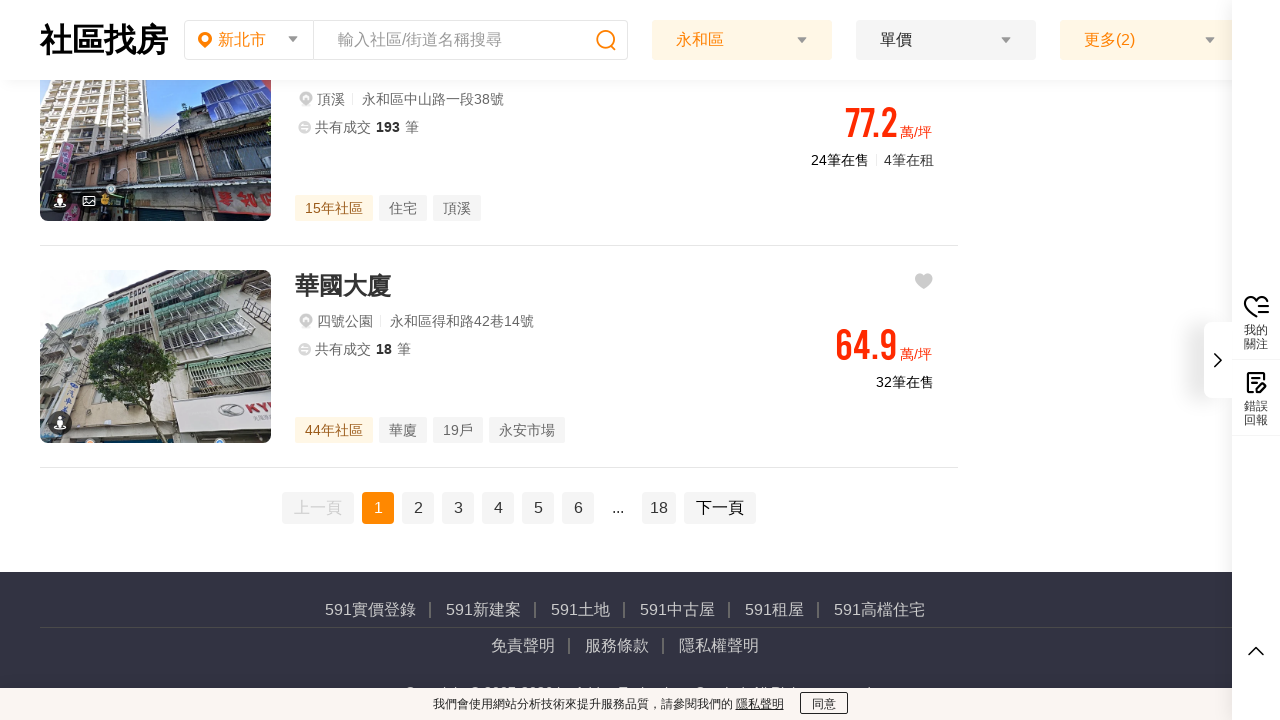

Waited for new content to load after scroll (iteration 2/3)
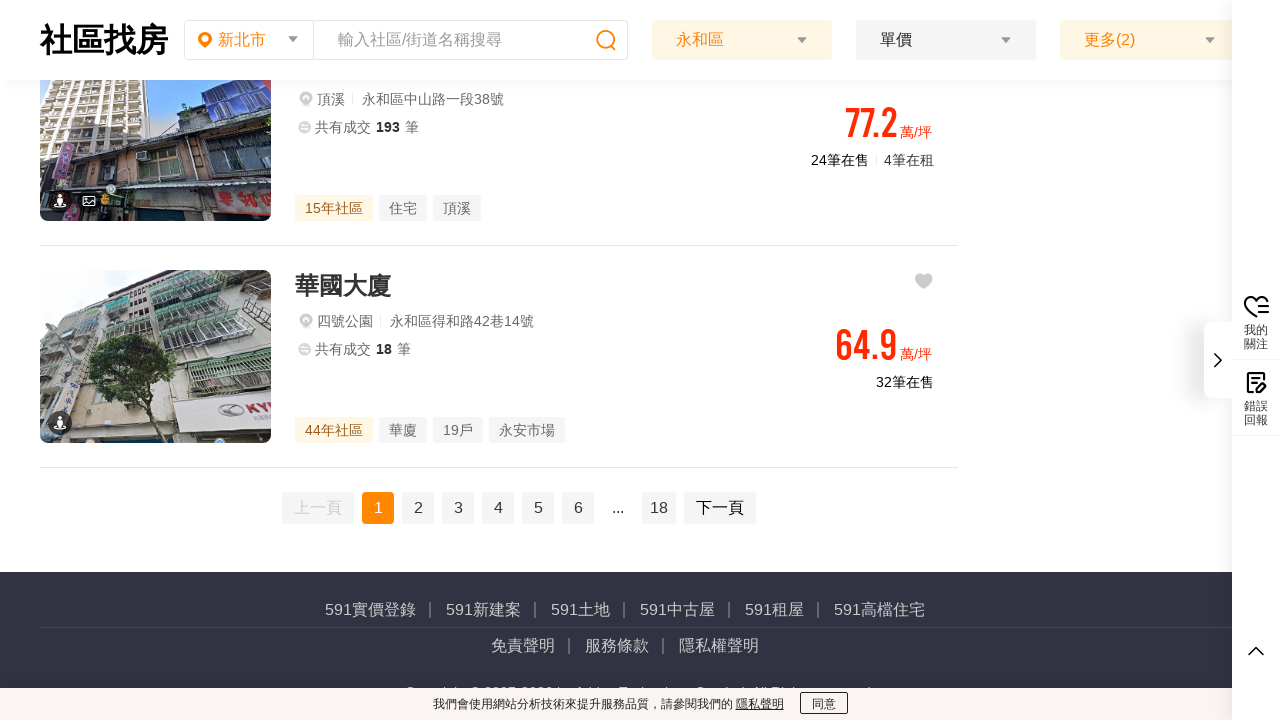

Scrolled to bottom of page (scroll iteration 3/3)
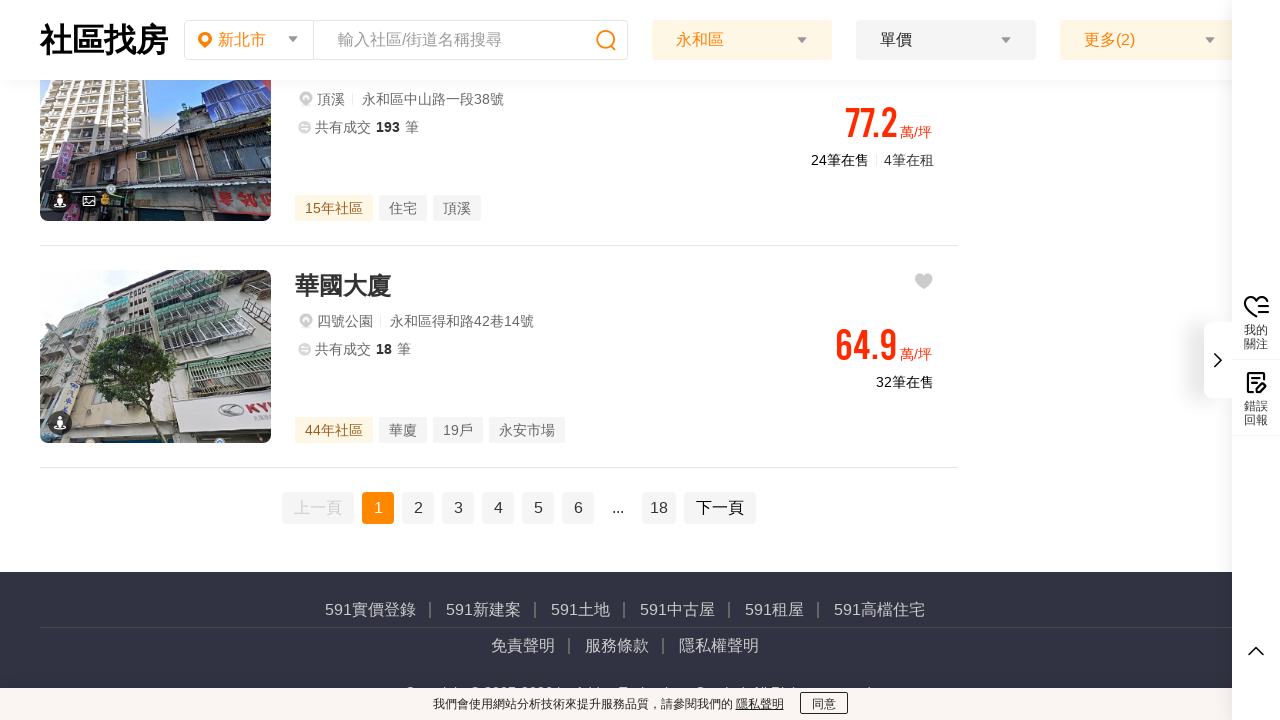

Waited for new content to load after scroll (iteration 3/3)
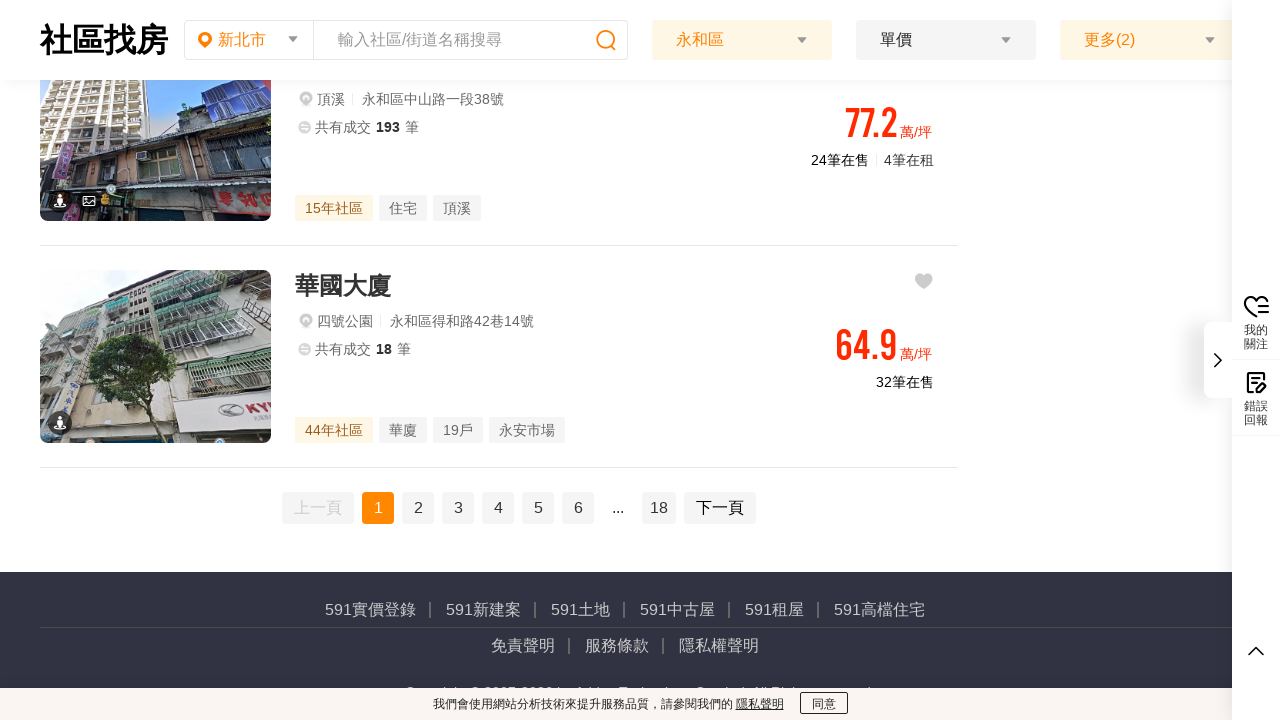

Verified that listing cards are visible on the page
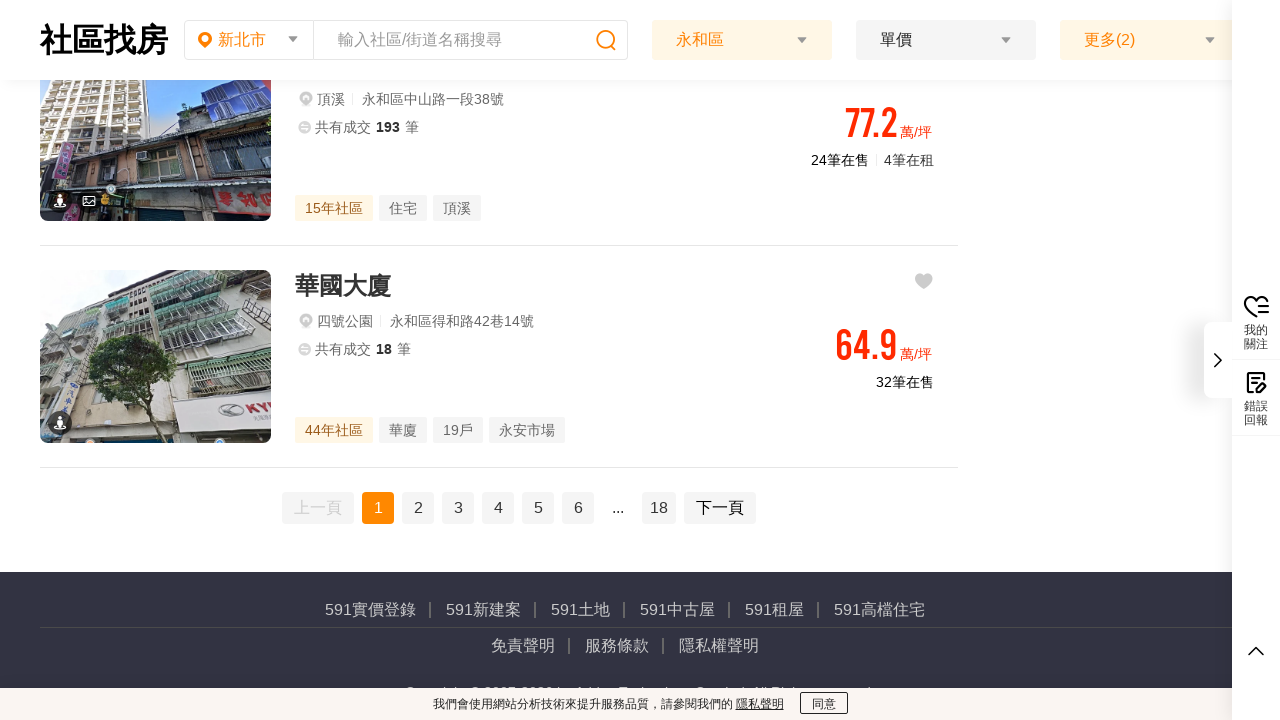

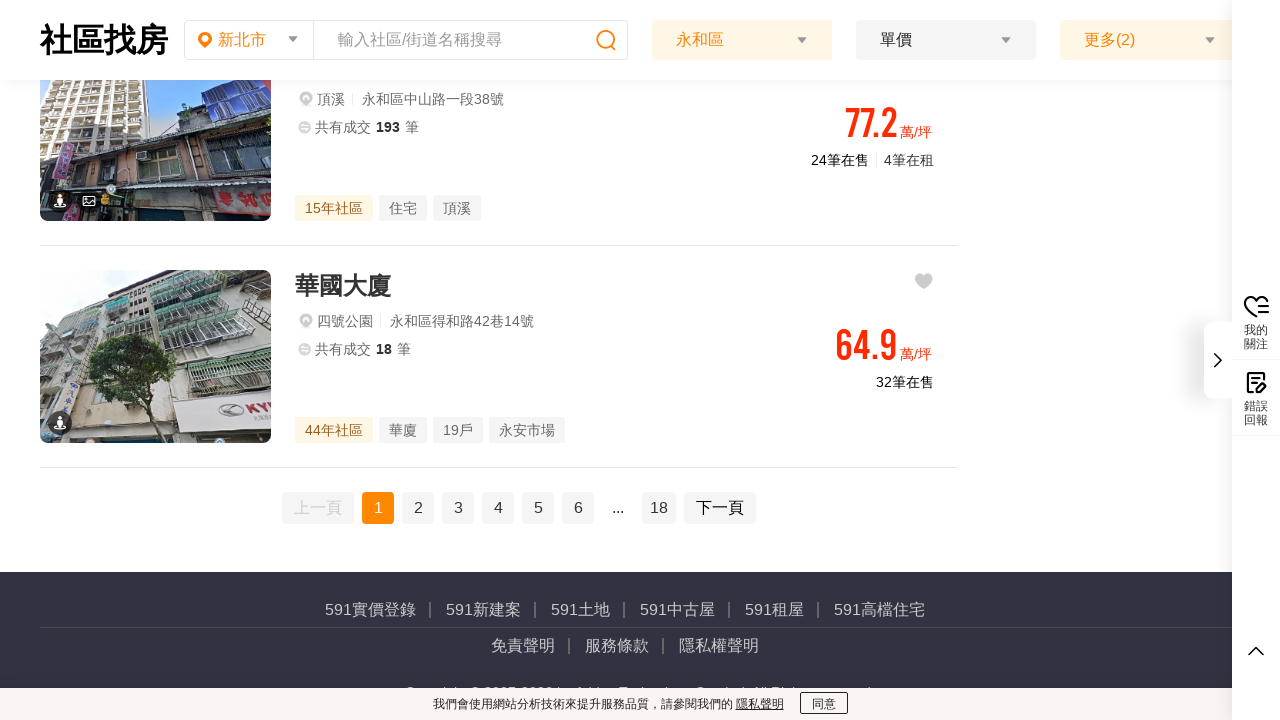